Tests multi-select dropdown functionality by selecting multiple options using different selection methods

Starting URL: https://omayo.blogspot.com/

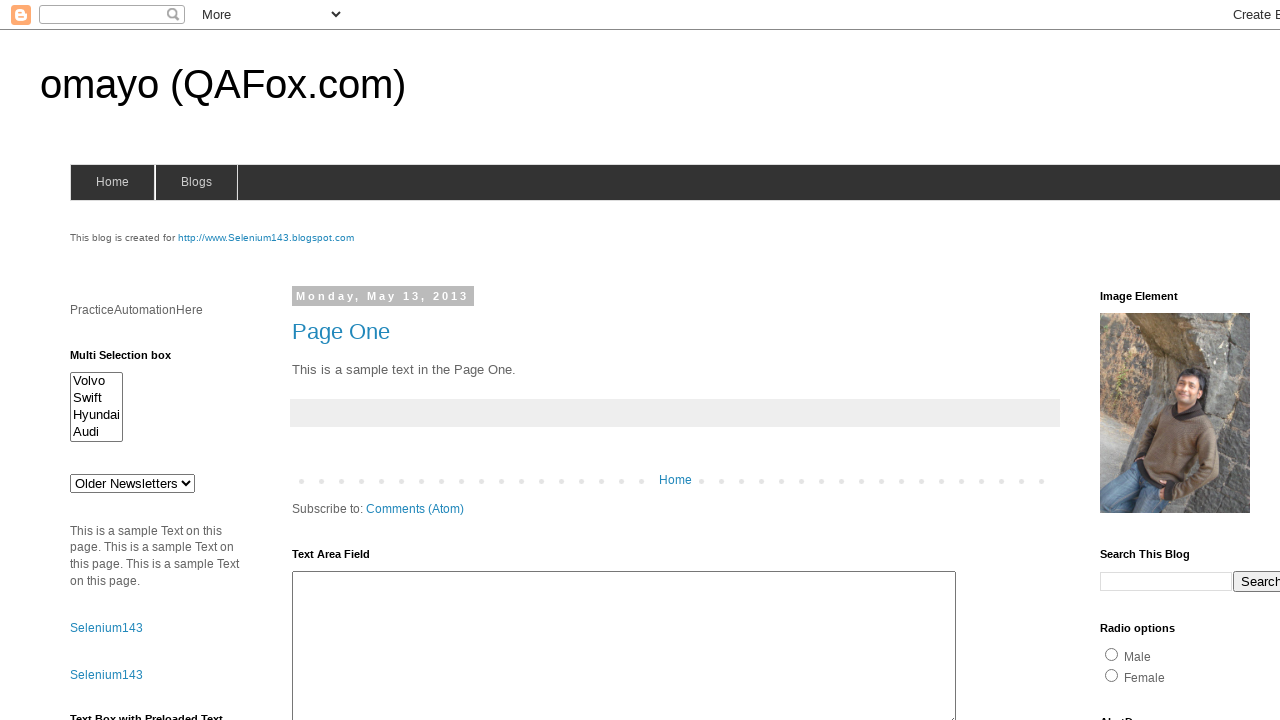

Selected 'Hyundai' option by visible text from multi-select dropdown on //*[@id='multiselect1']
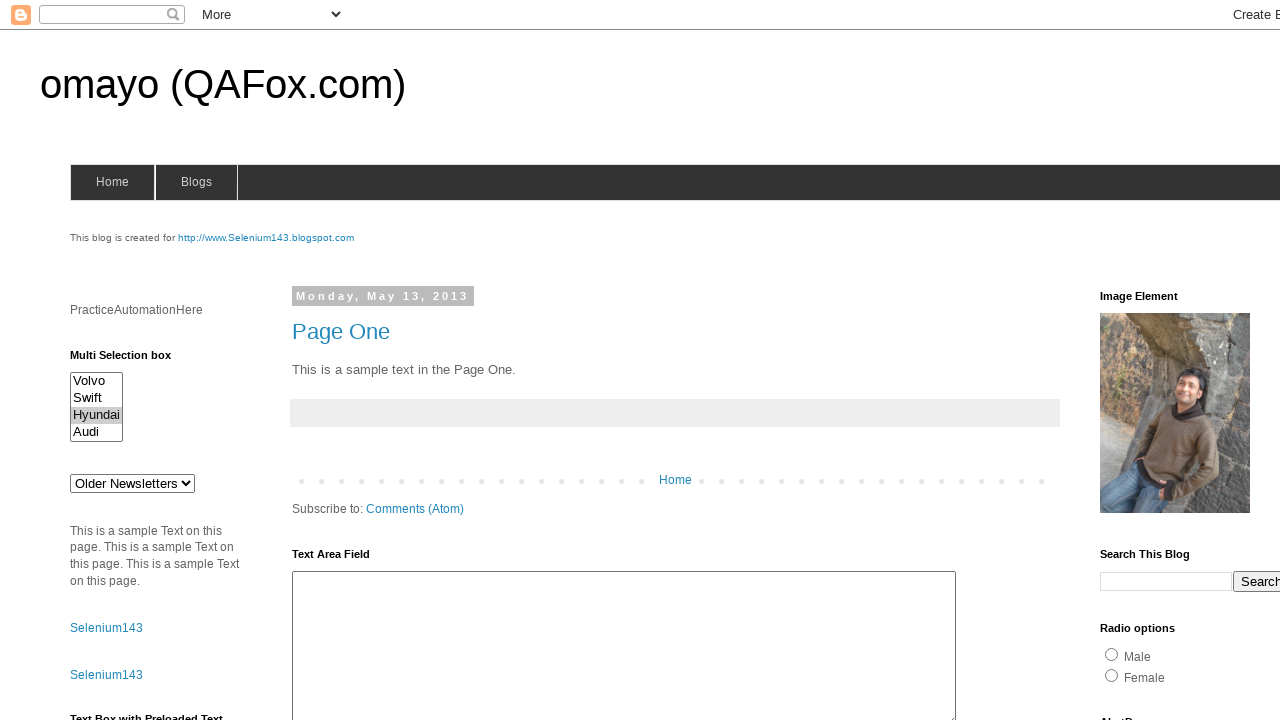

Selected option at index 1 (Volvo) from multi-select dropdown on //*[@id='multiselect1']
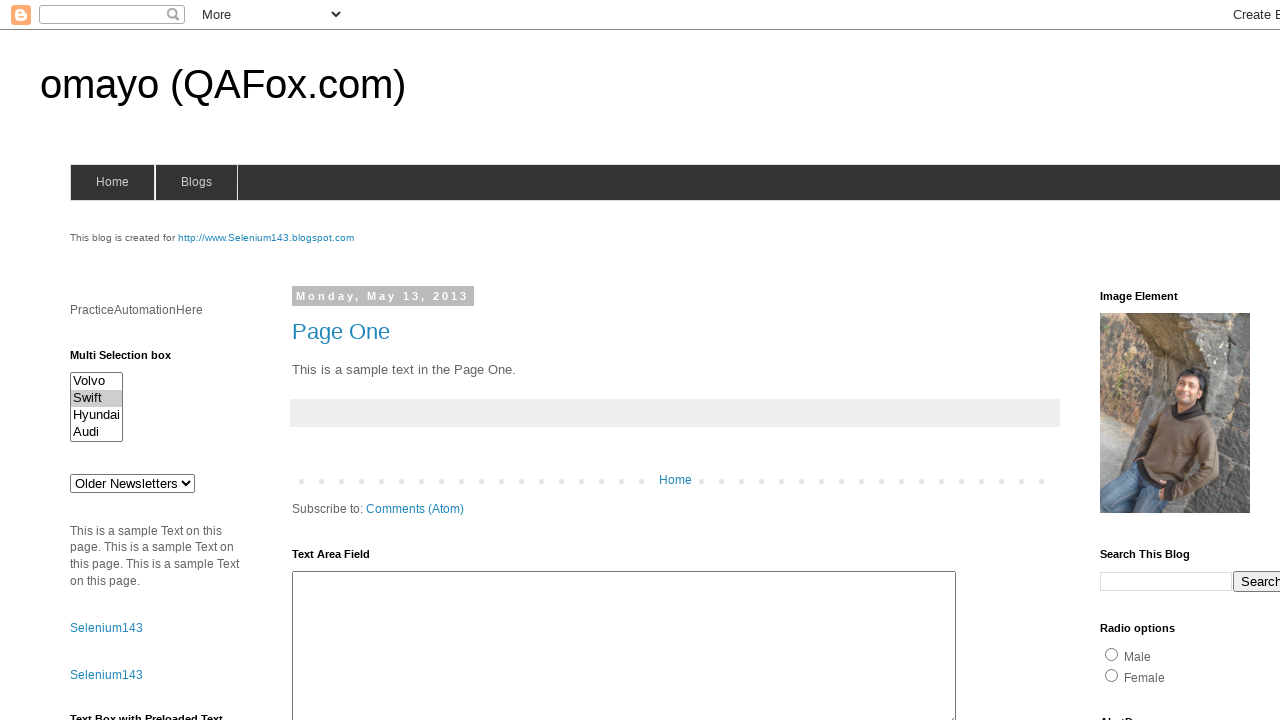

Selected option with value 'audix' from multi-select dropdown on //*[@id='multiselect1']
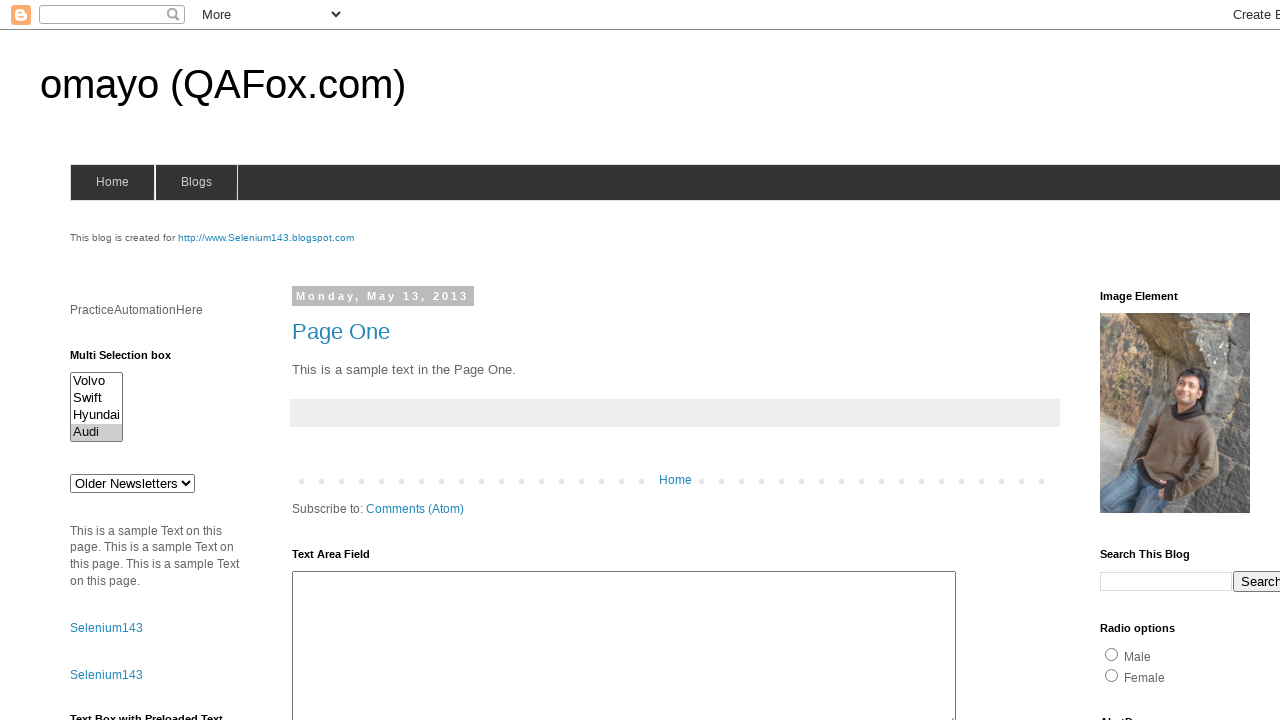

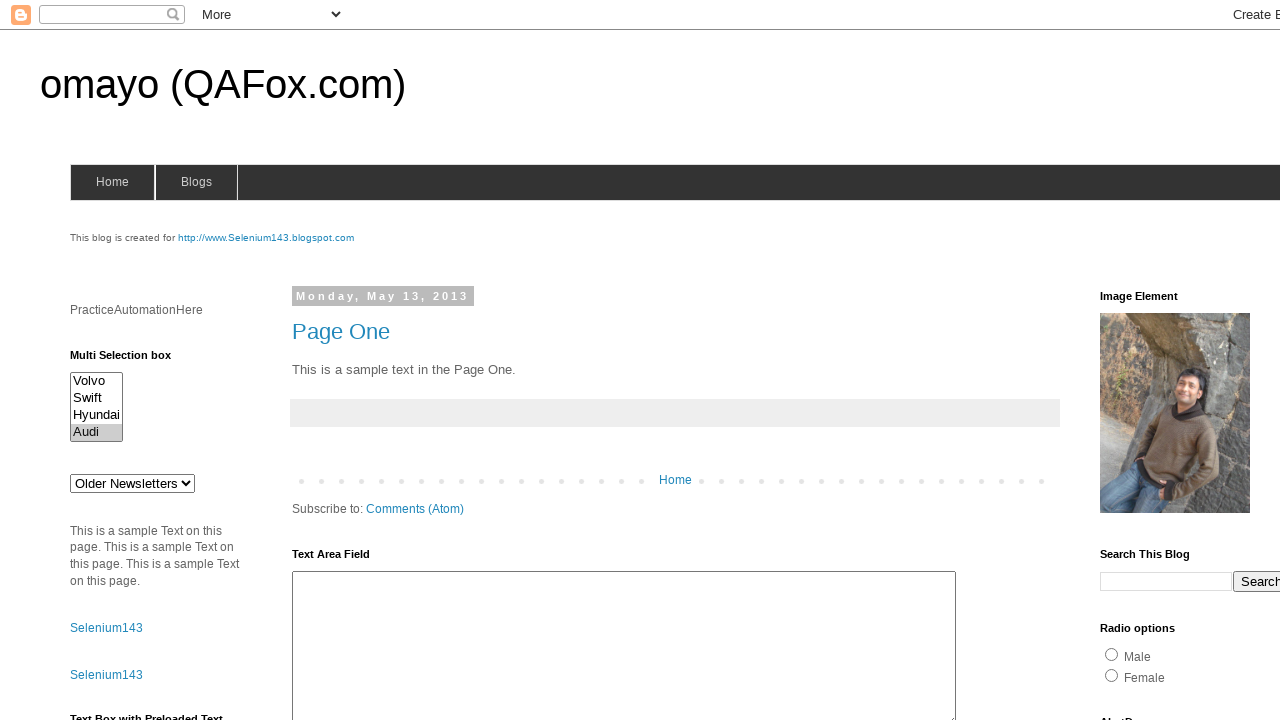